Navigates to a RedBus care page, then to a login frame URL, fills in a phone number, and navigates back to the original page

Starting URL: https://www.redbus.in/info/redcare

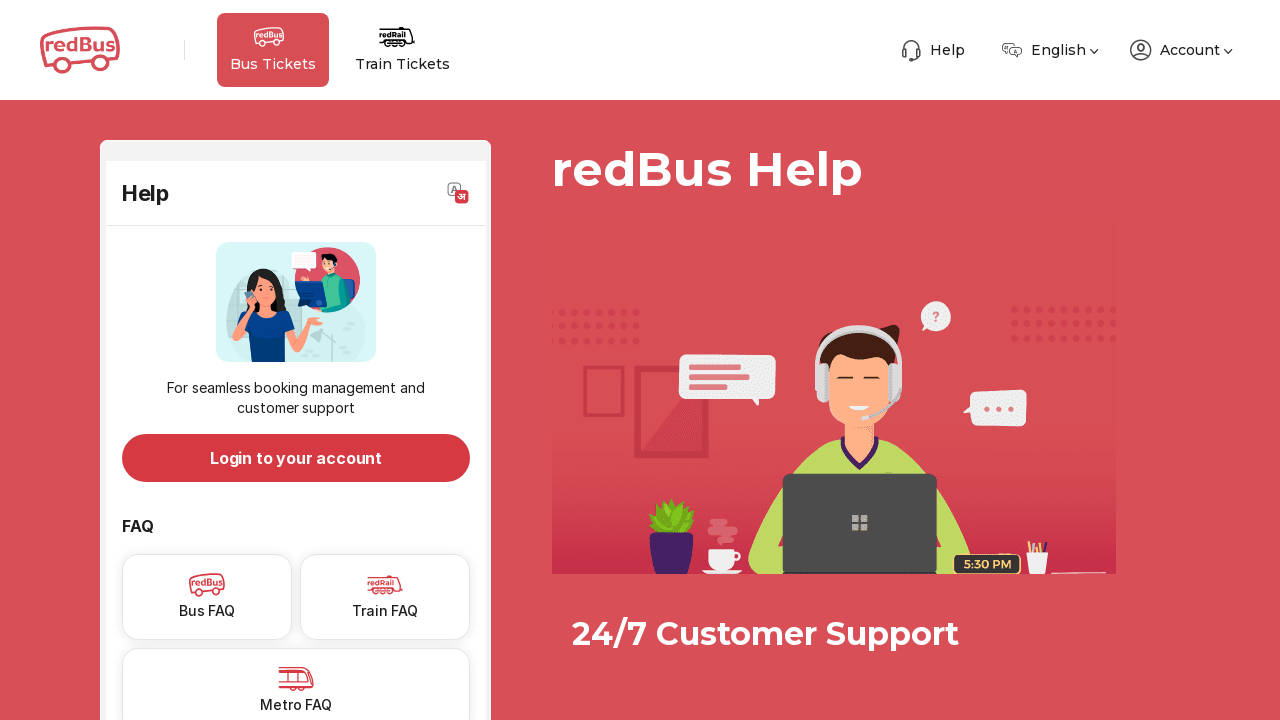

Navigated to RedBus login frame URL with support offer type
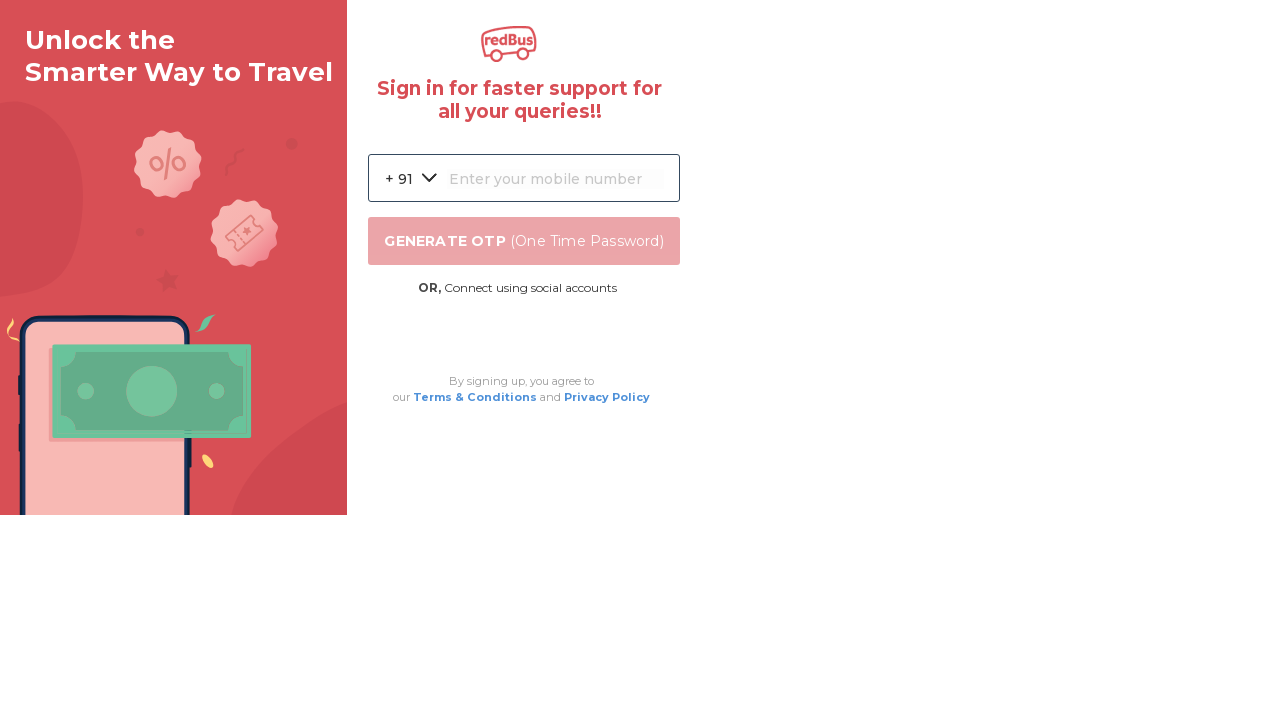

Filled phone number field with 9876543210 on //input[contains(@id,'mobileNoInp')]
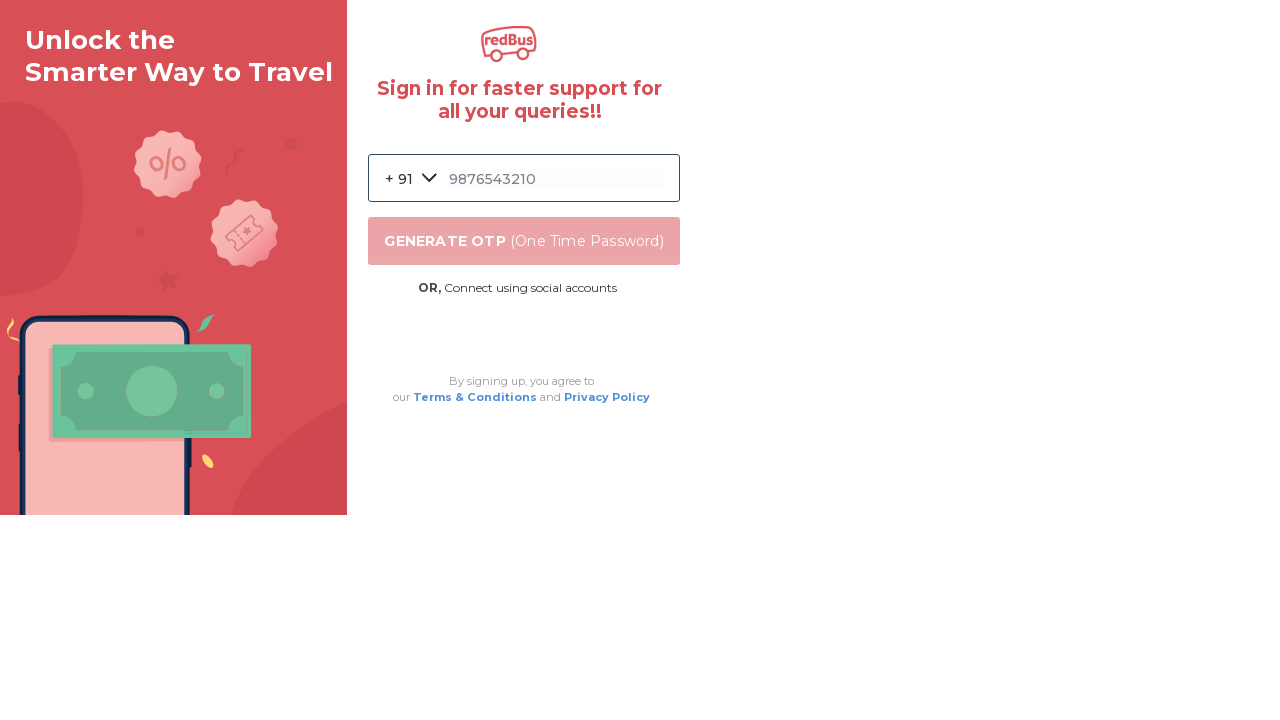

Navigated back to the original RedBus care page
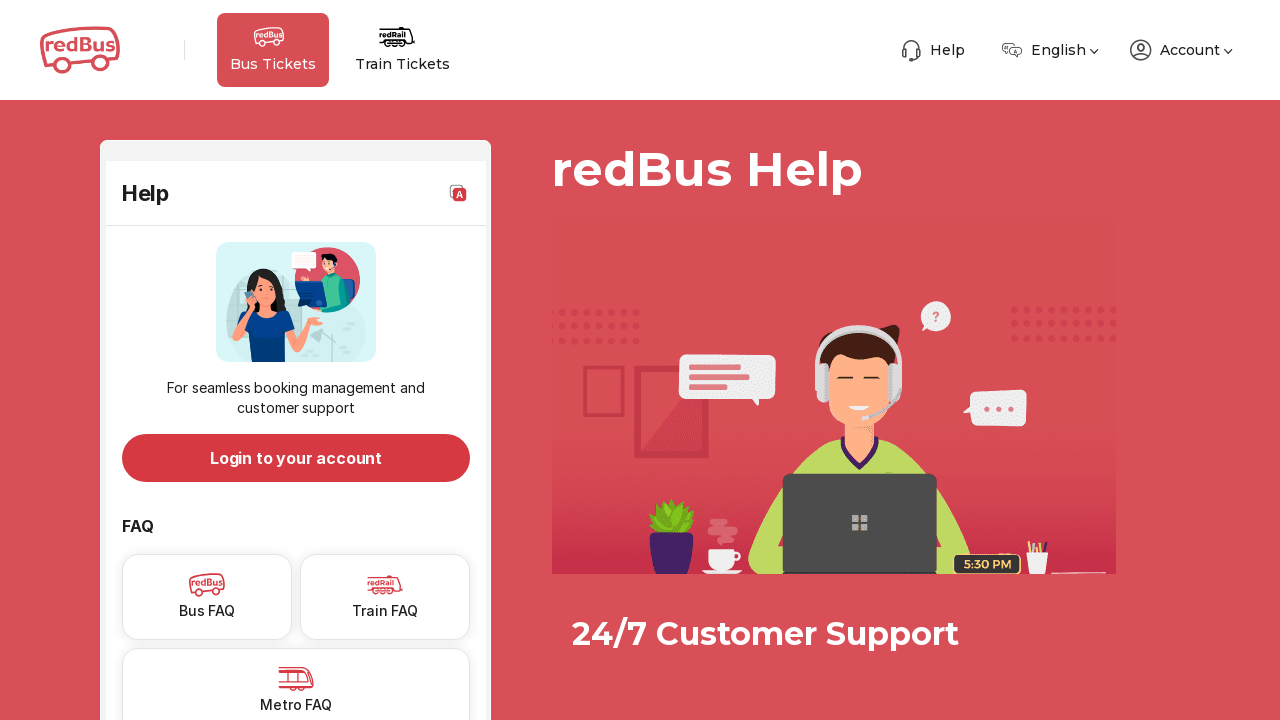

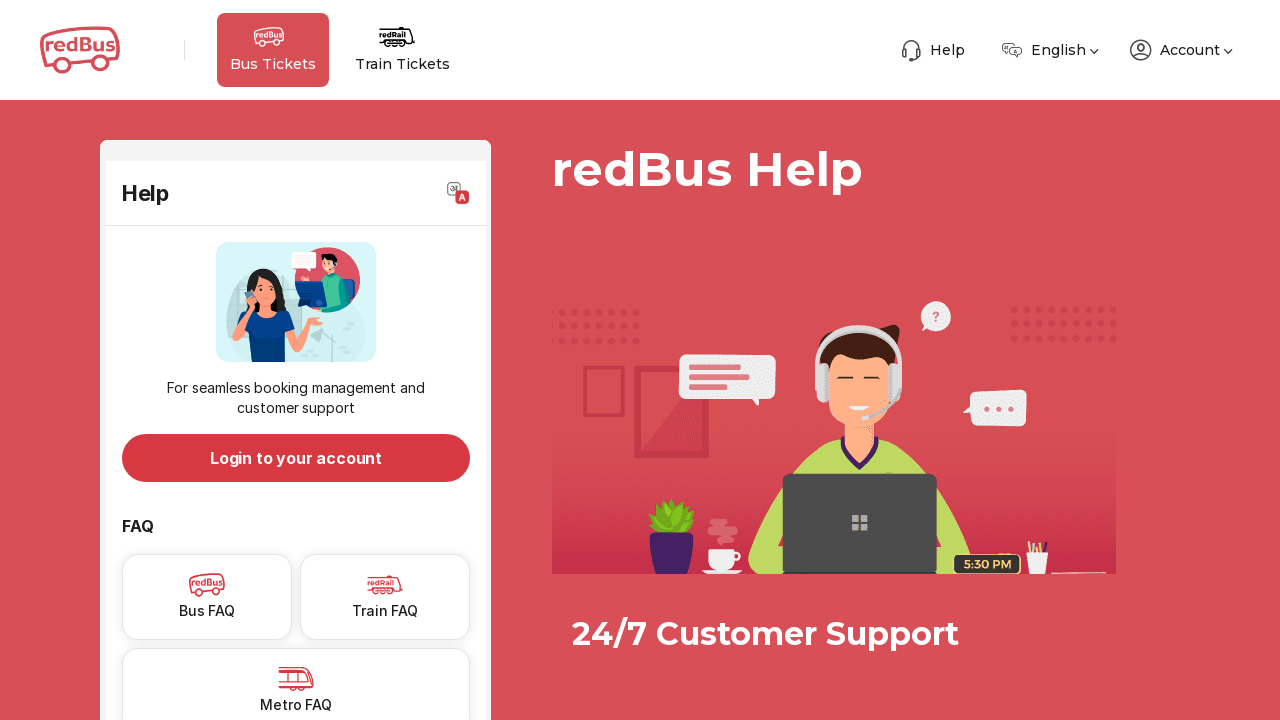